Tests checkbox interaction by clicking on the first checkbox on the page

Starting URL: http://the-internet.herokuapp.com/checkboxes

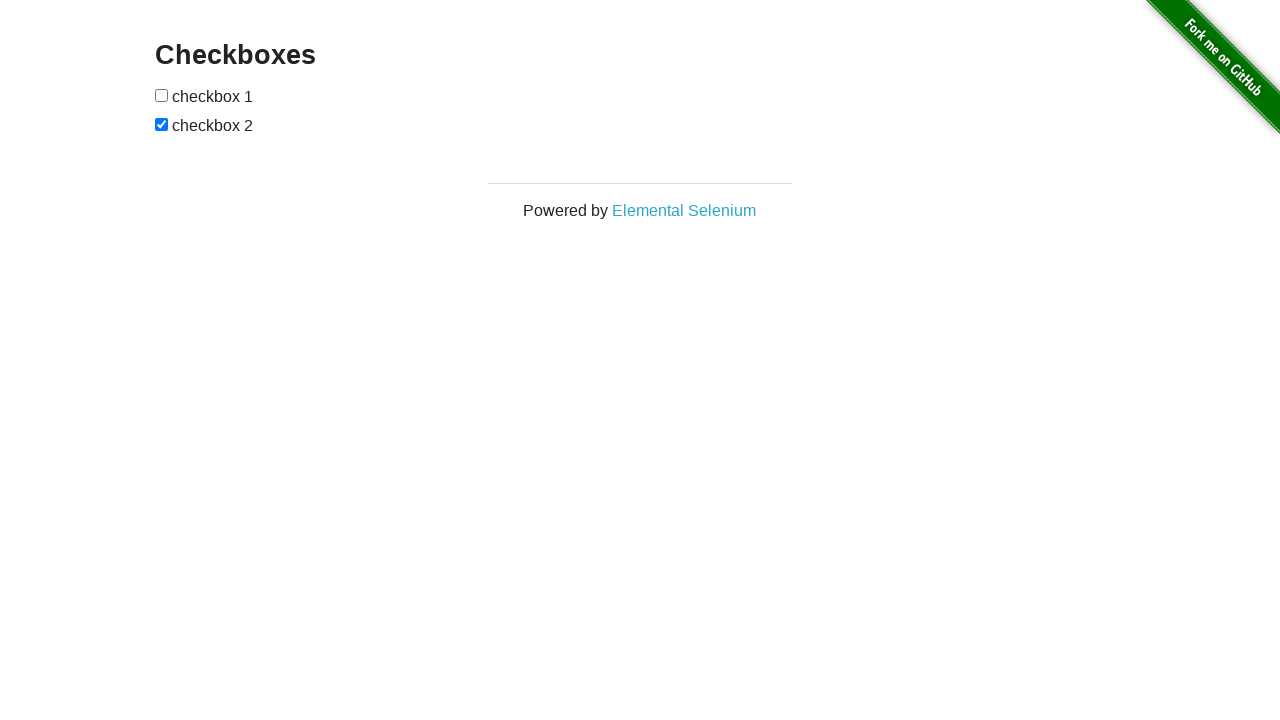

Clicked the first checkbox on the checkboxes page at (162, 95) on xpath=//*[@id='checkboxes']/input[1]
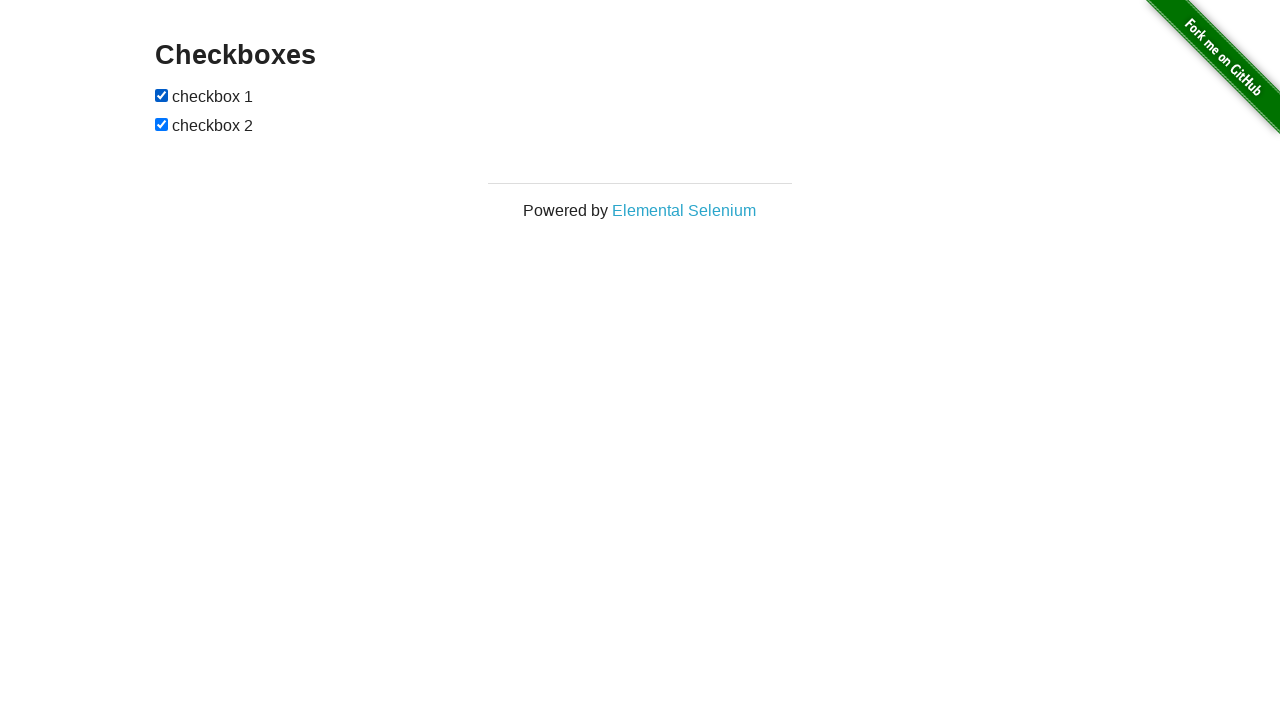

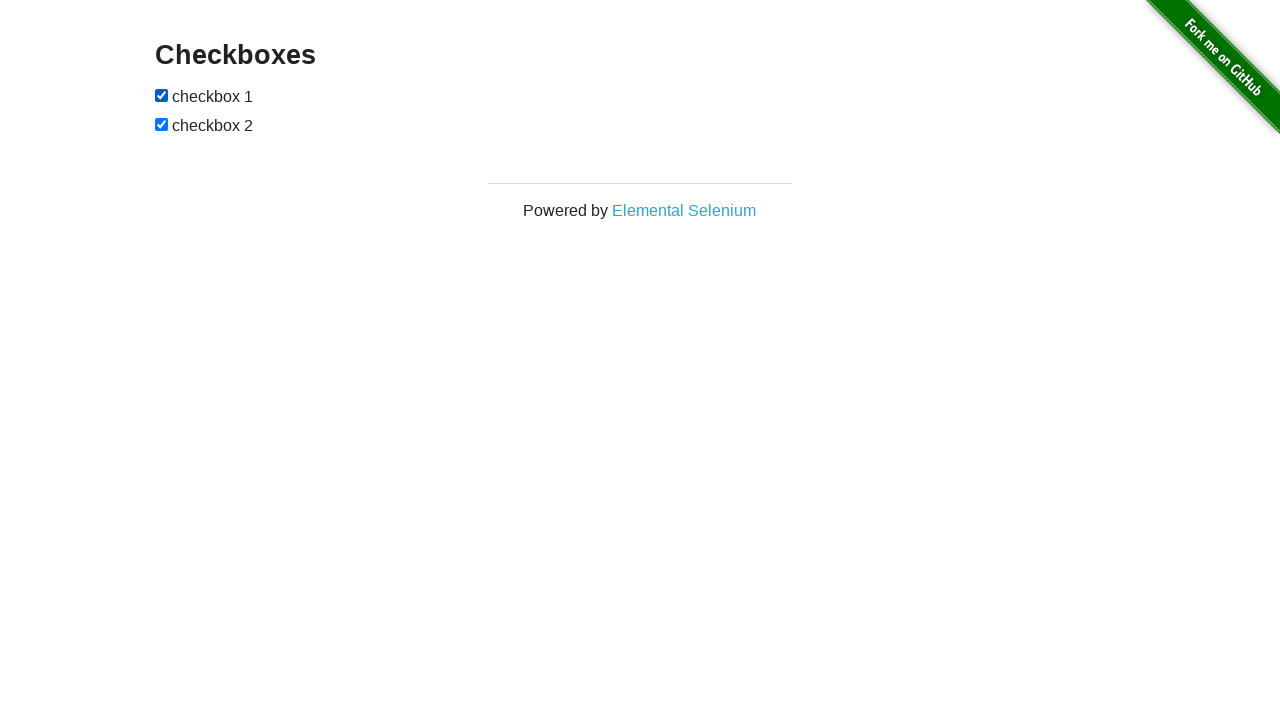